Tests handling of SVG elements by scrolling to them and verifying their attributes (circle and rectangle elements)

Starting URL: https://testautomationpractice.blogspot.com/

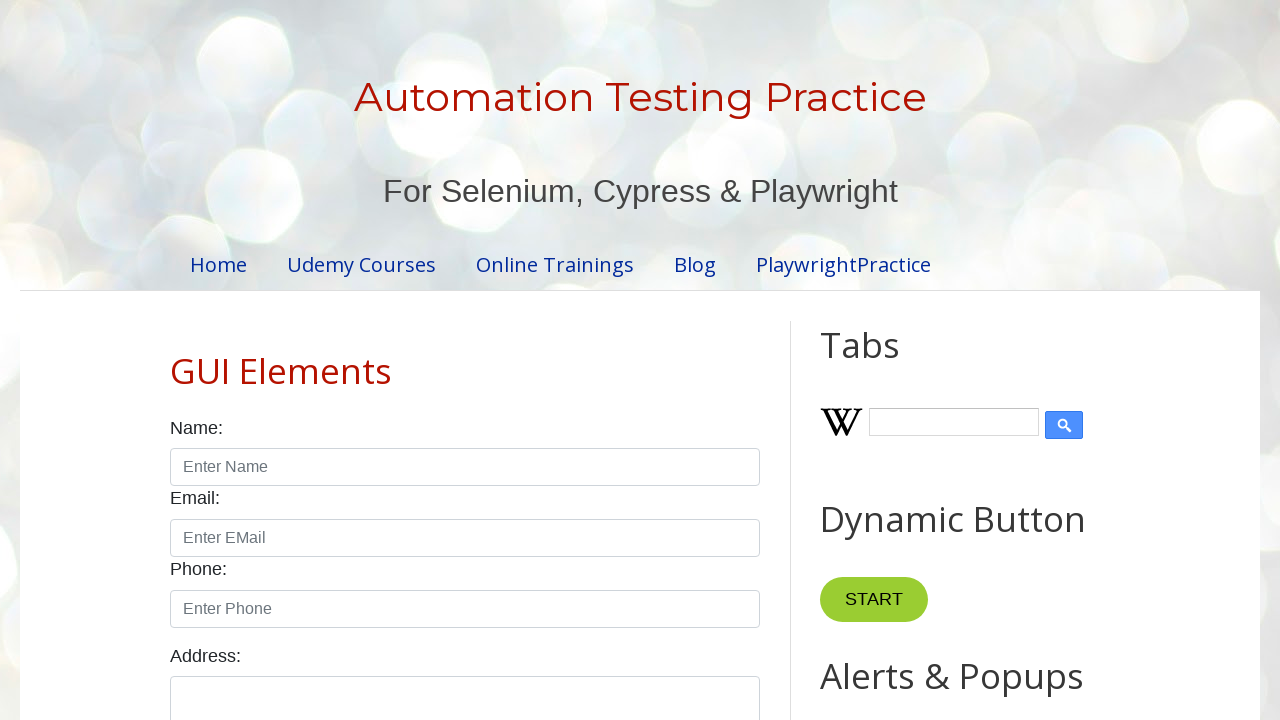

Scrolled down by 1800 pixels to SVG elements section
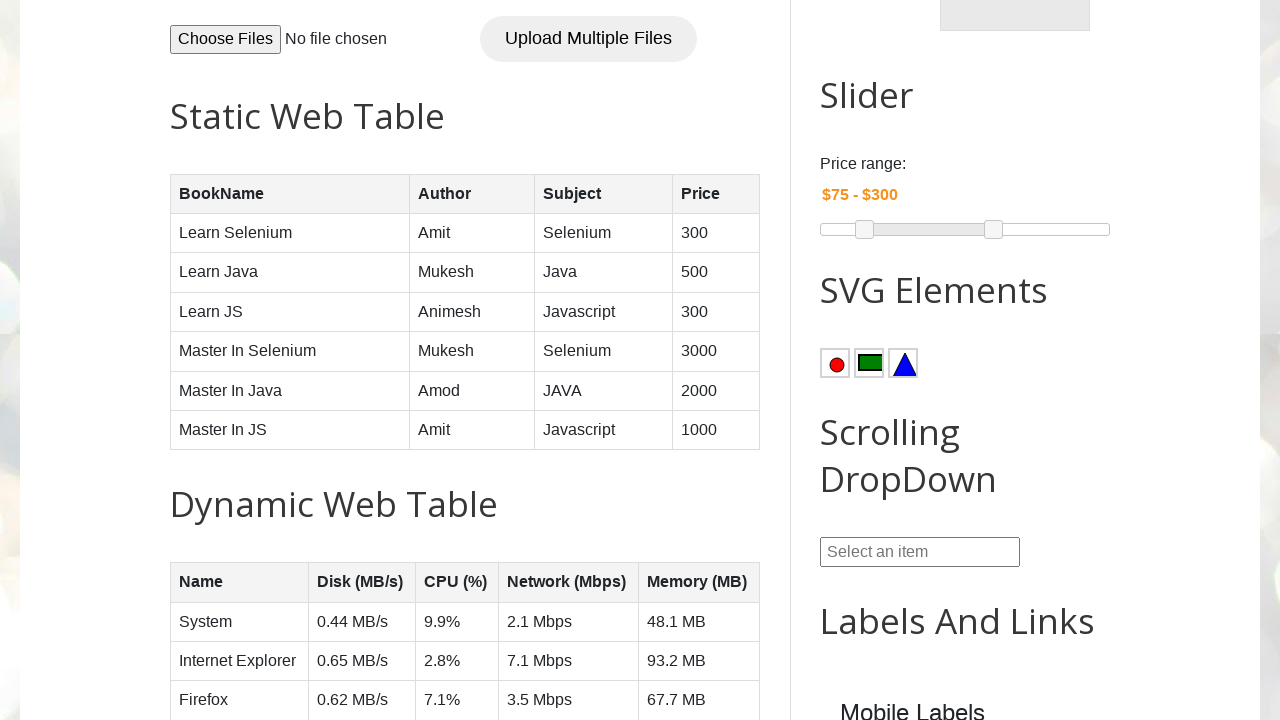

SVG circle element loaded and located
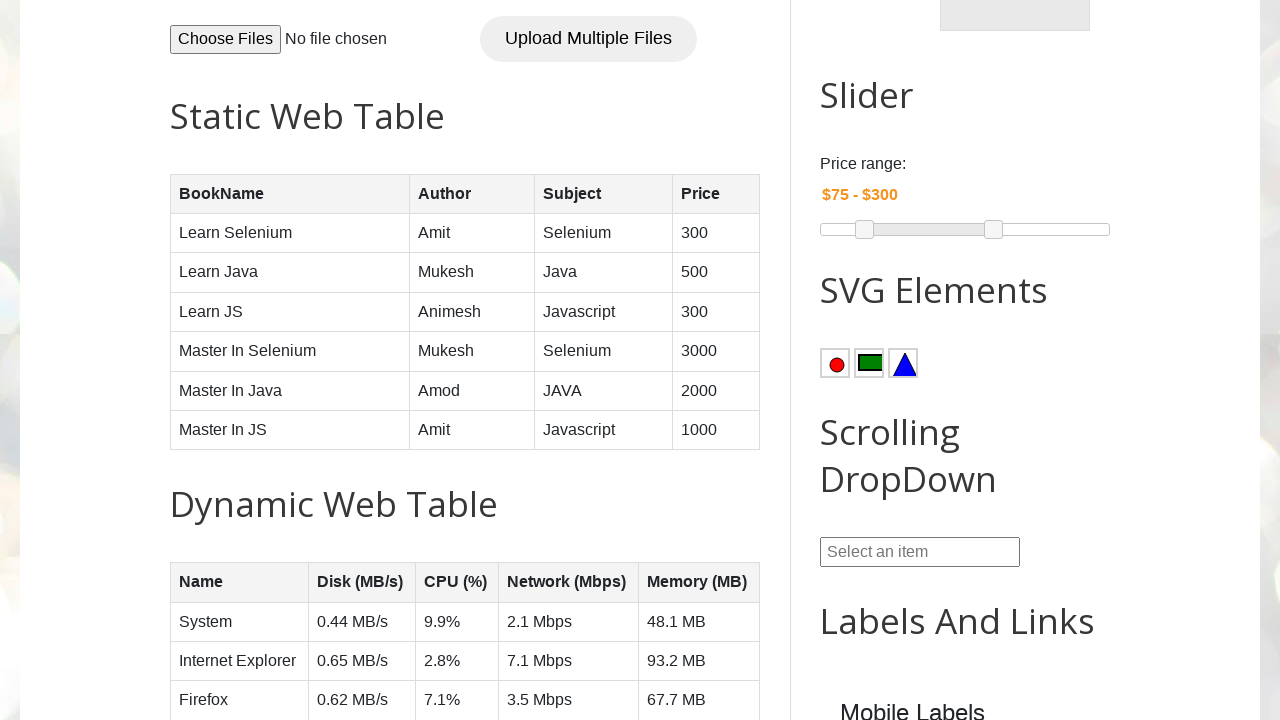

SVG rectangle element loaded and located
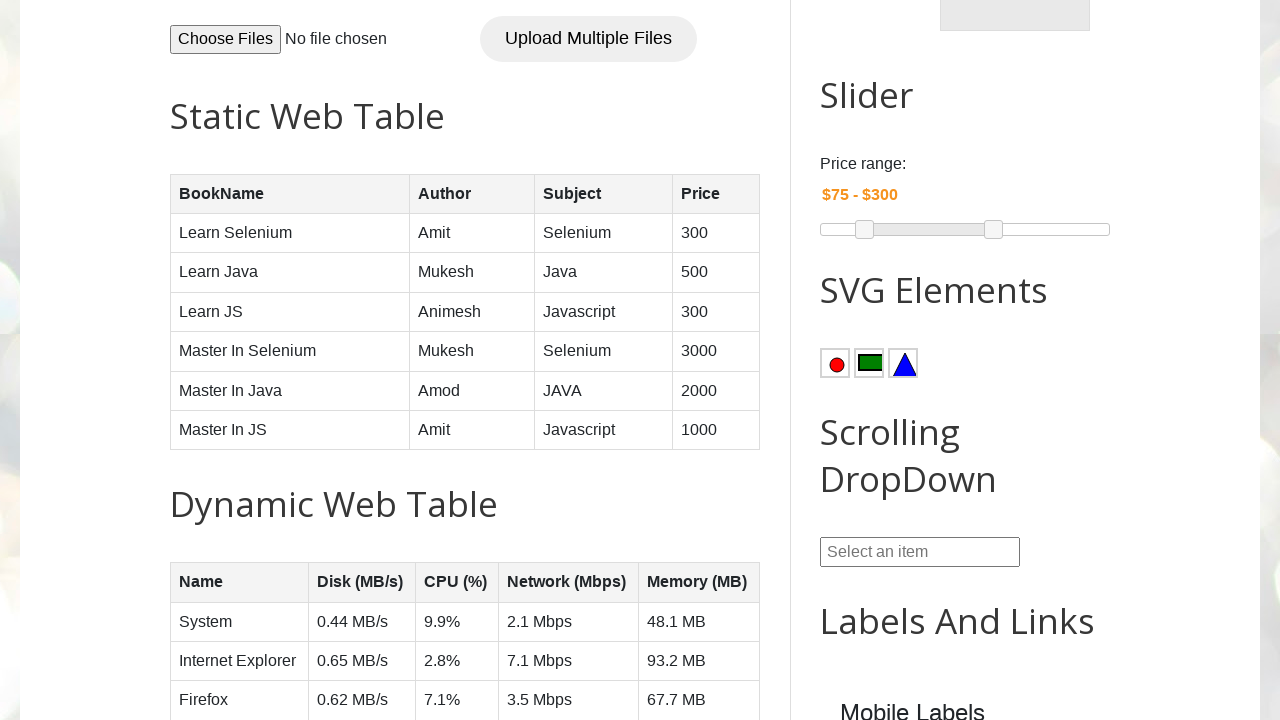

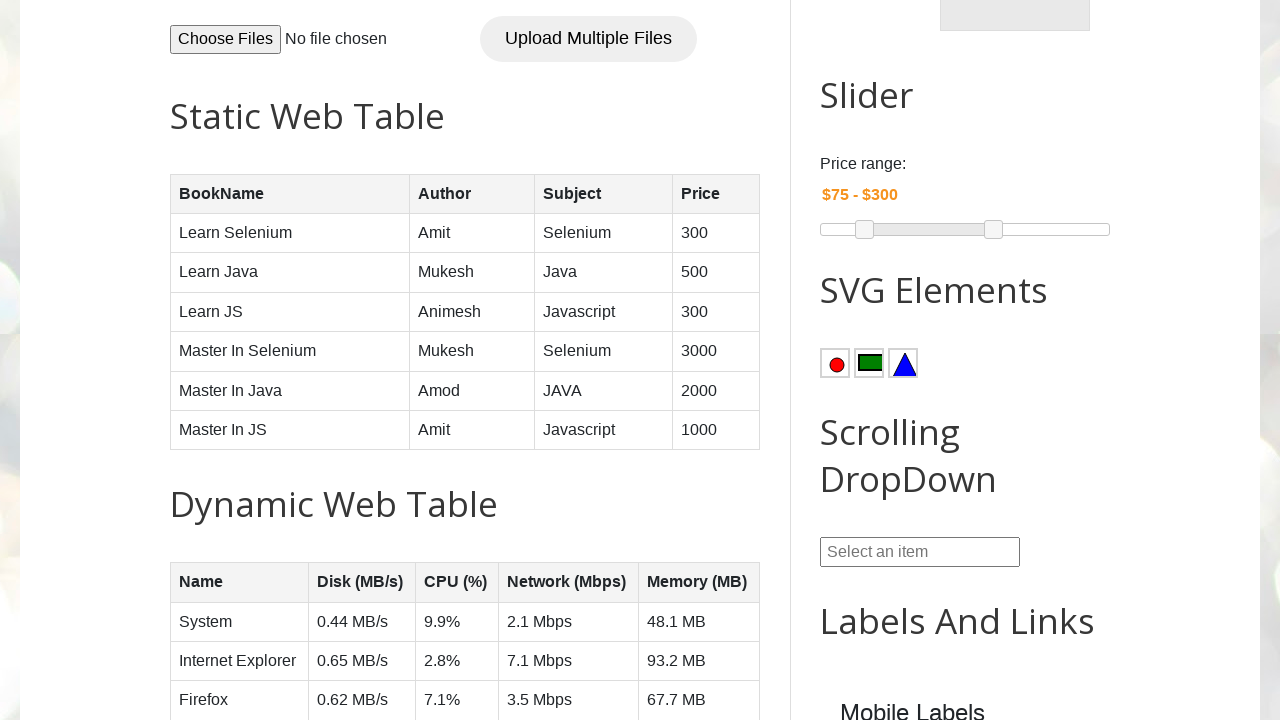